Navigates to Cookie Clicker game website (incomplete test that only loads the page)

Starting URL: https://orteil.dashnet.org/cookieclicker/

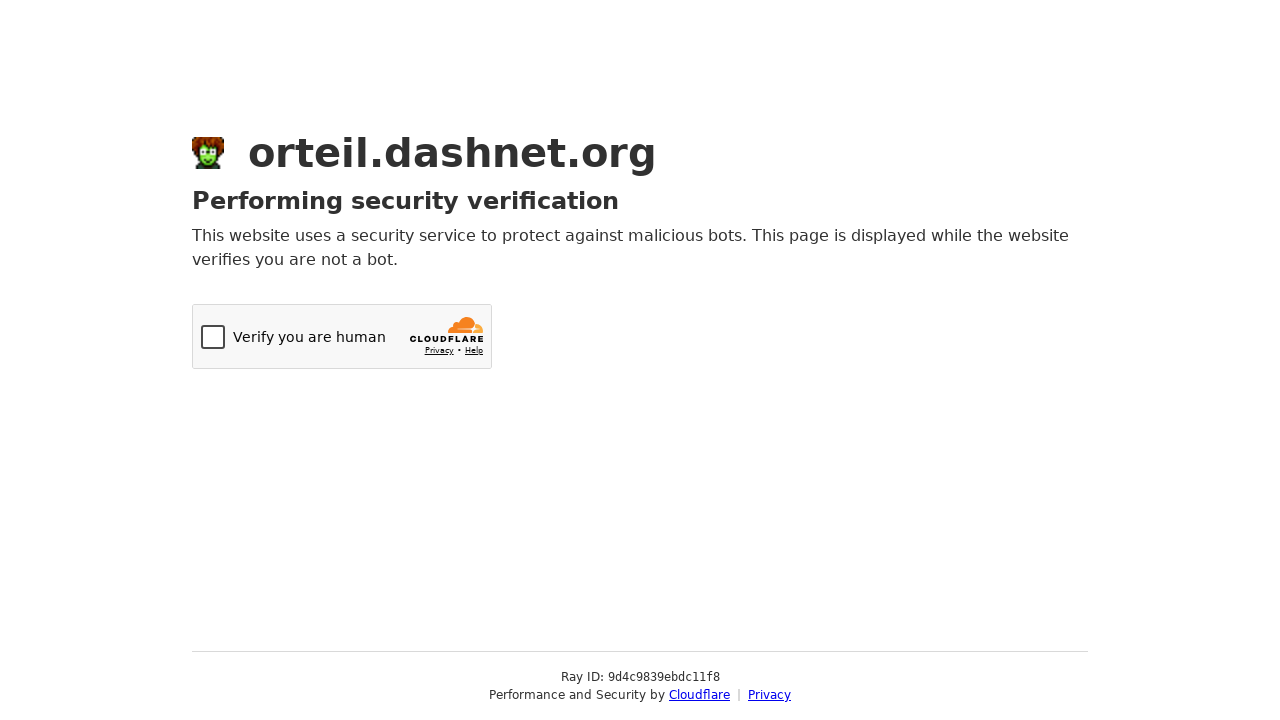

Navigated to Cookie Clicker game website
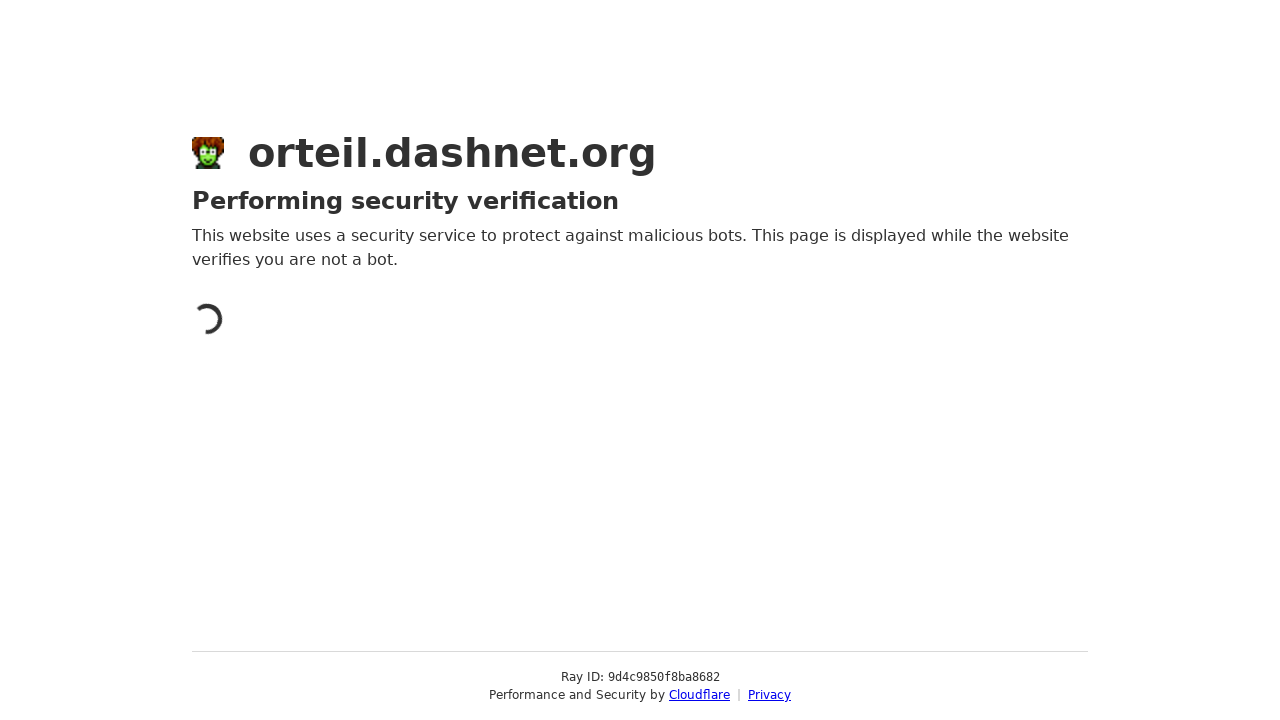

Cookie Clicker game loaded and network idle
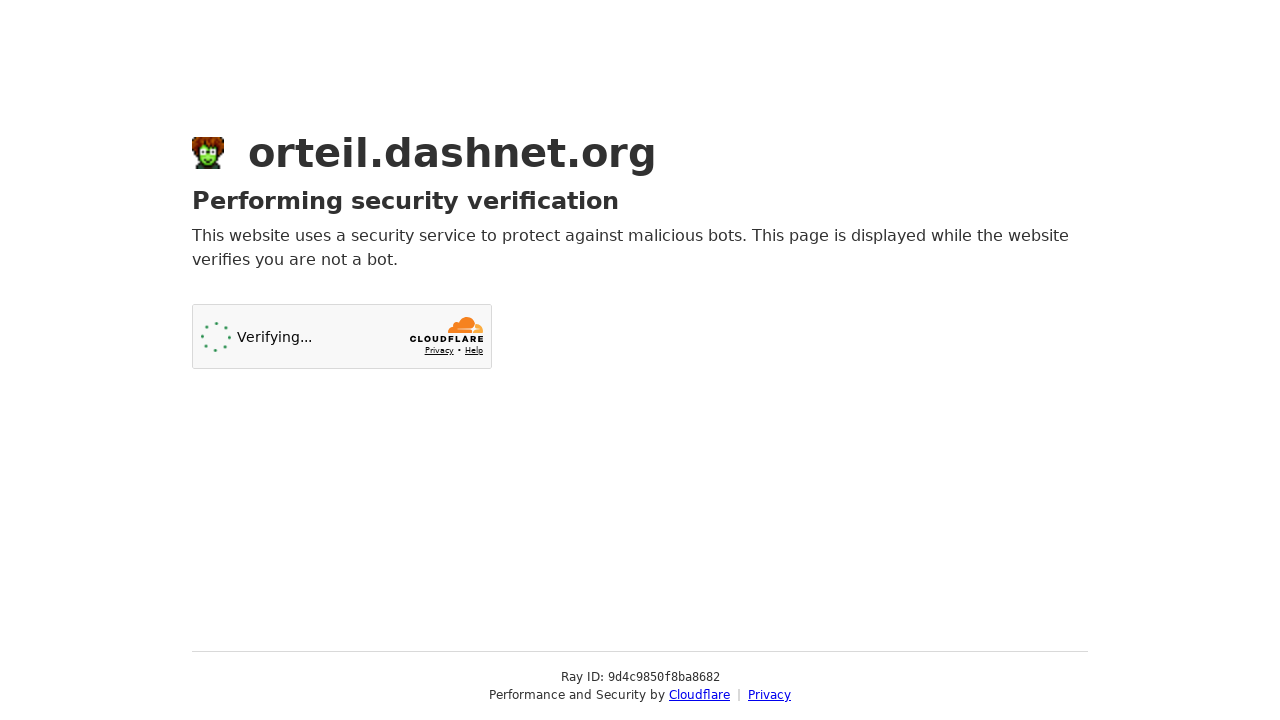

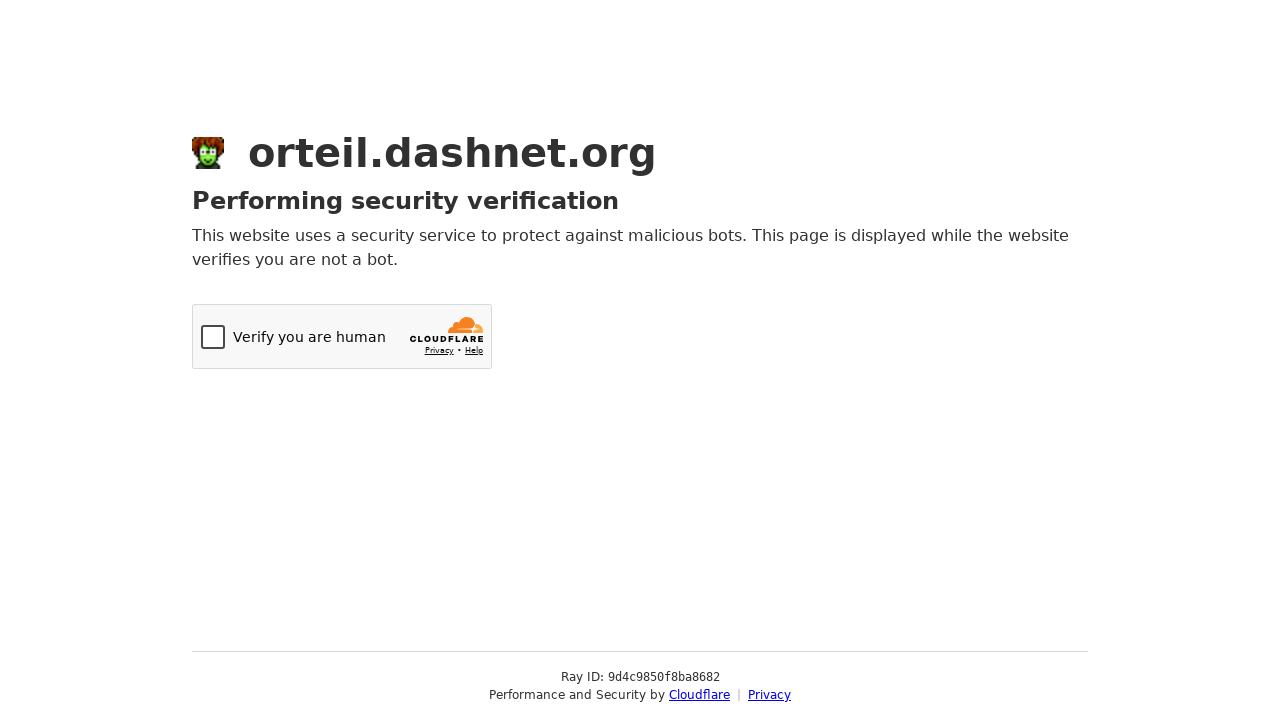